Solves a mathematical challenge by calculating a logarithmic function, entering the result, selecting checkboxes and radio buttons, then submitting the form

Starting URL: https://suninjuly.github.io/math.html

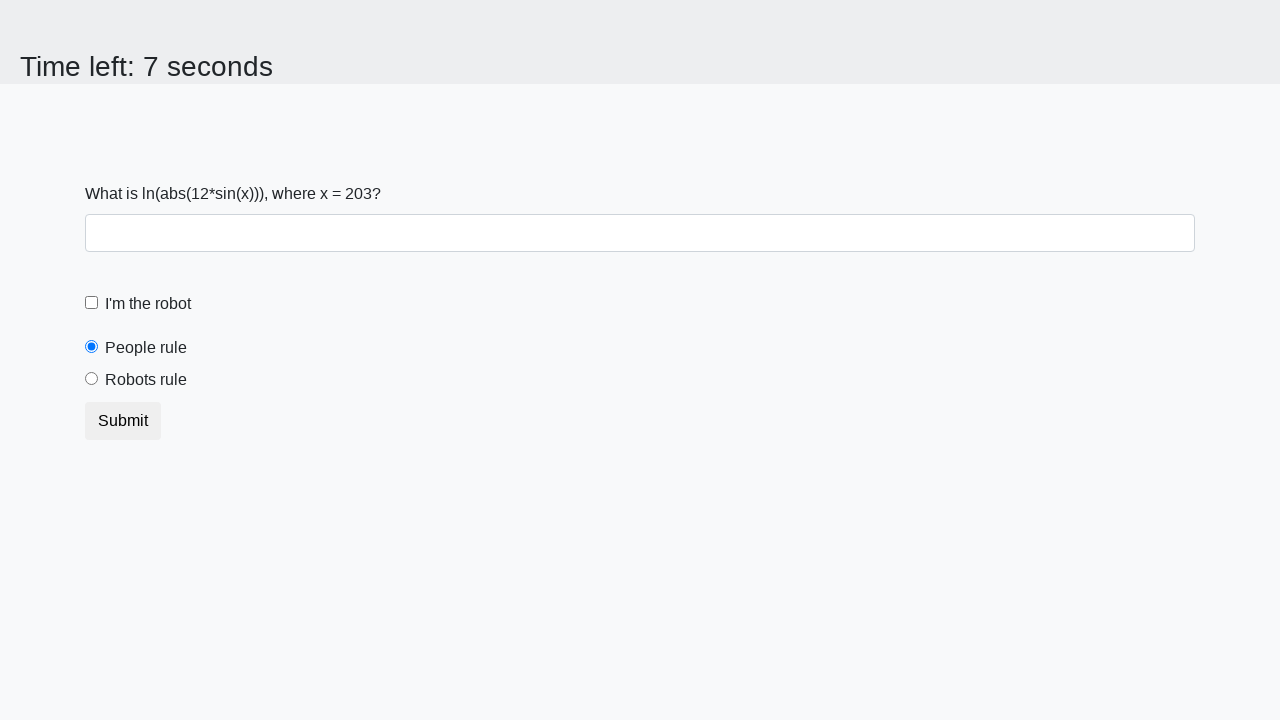

Retrieved x value from page element
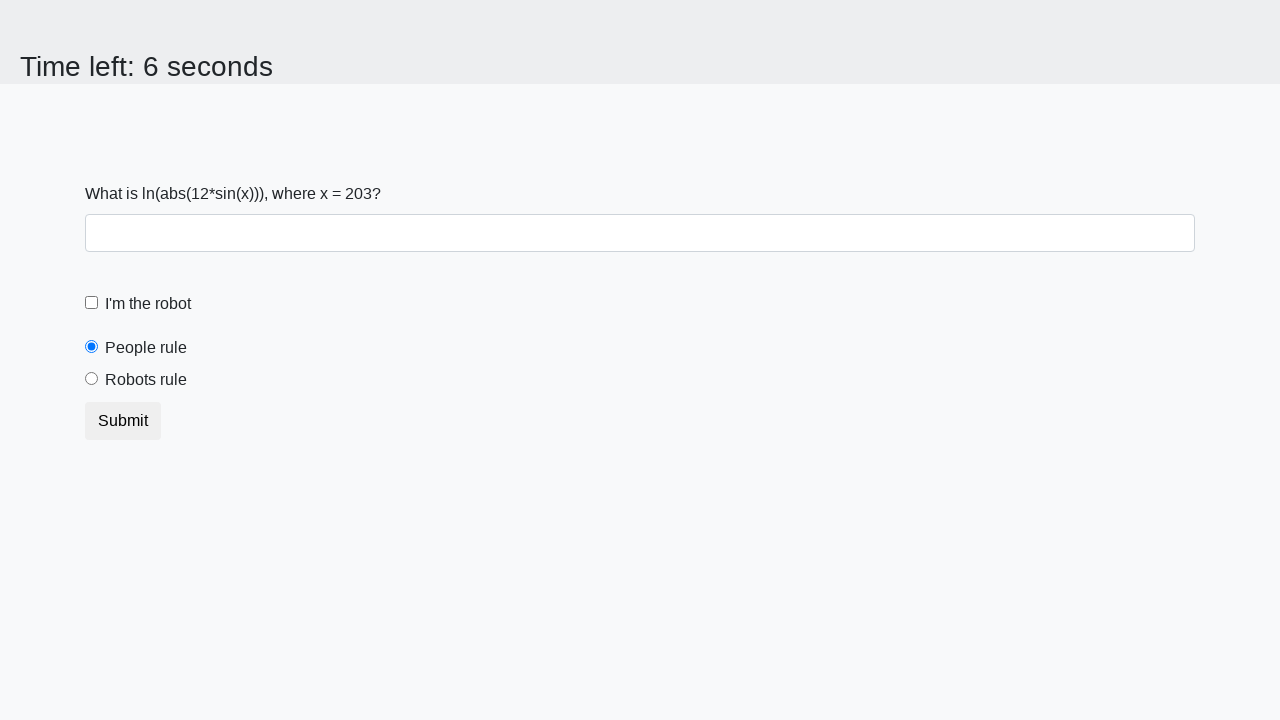

Calculated logarithmic result: 2.4158884567307752
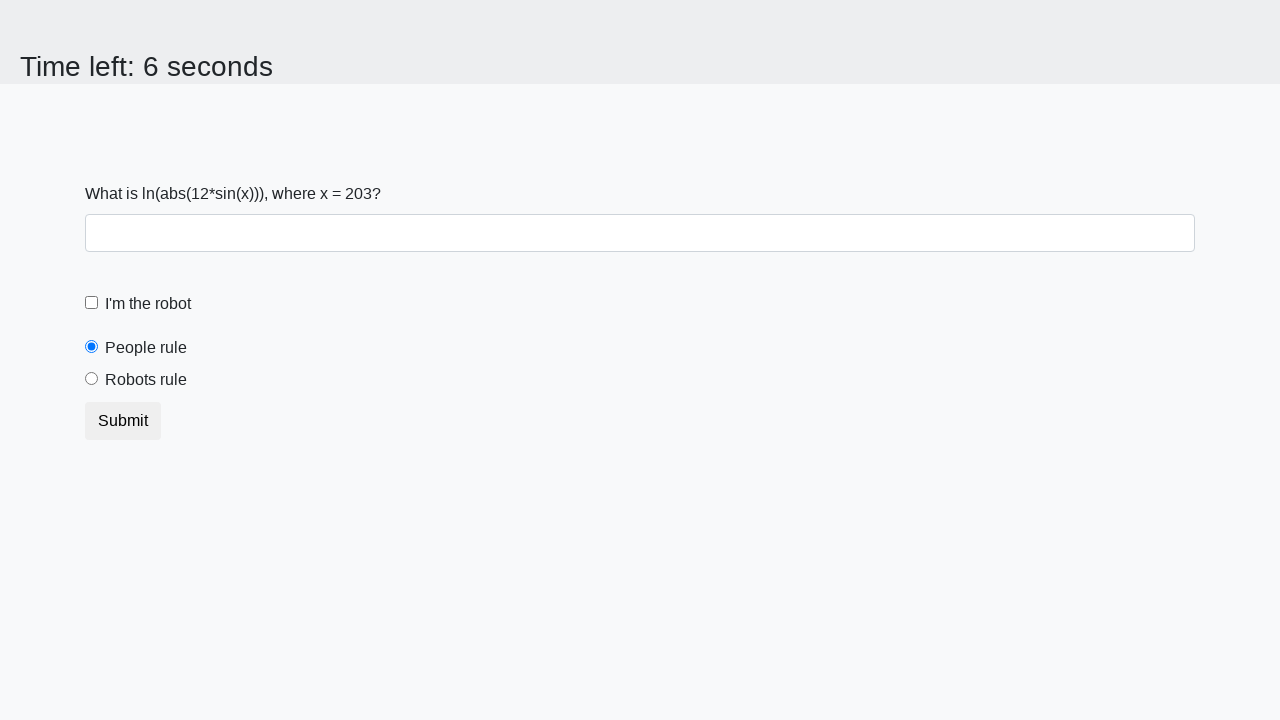

Filled answer field with calculated result on input[id=answer]
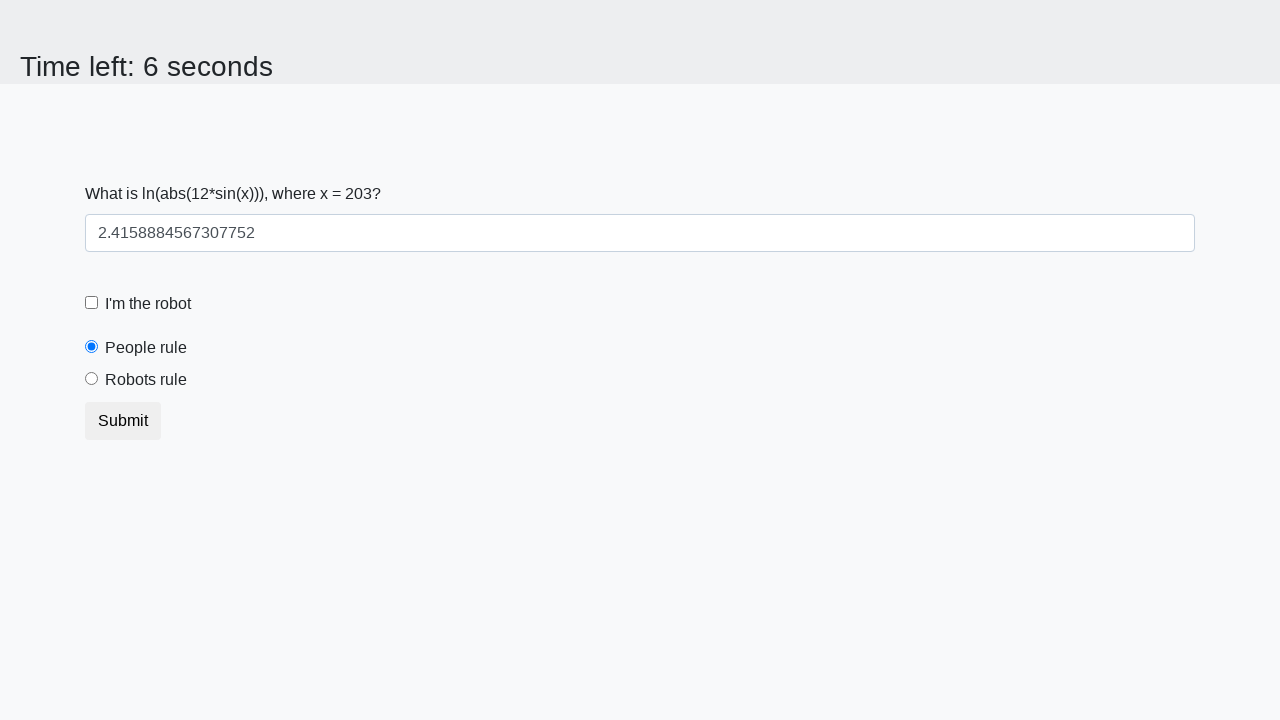

Clicked checkbox at (92, 303) on input.form-check-input
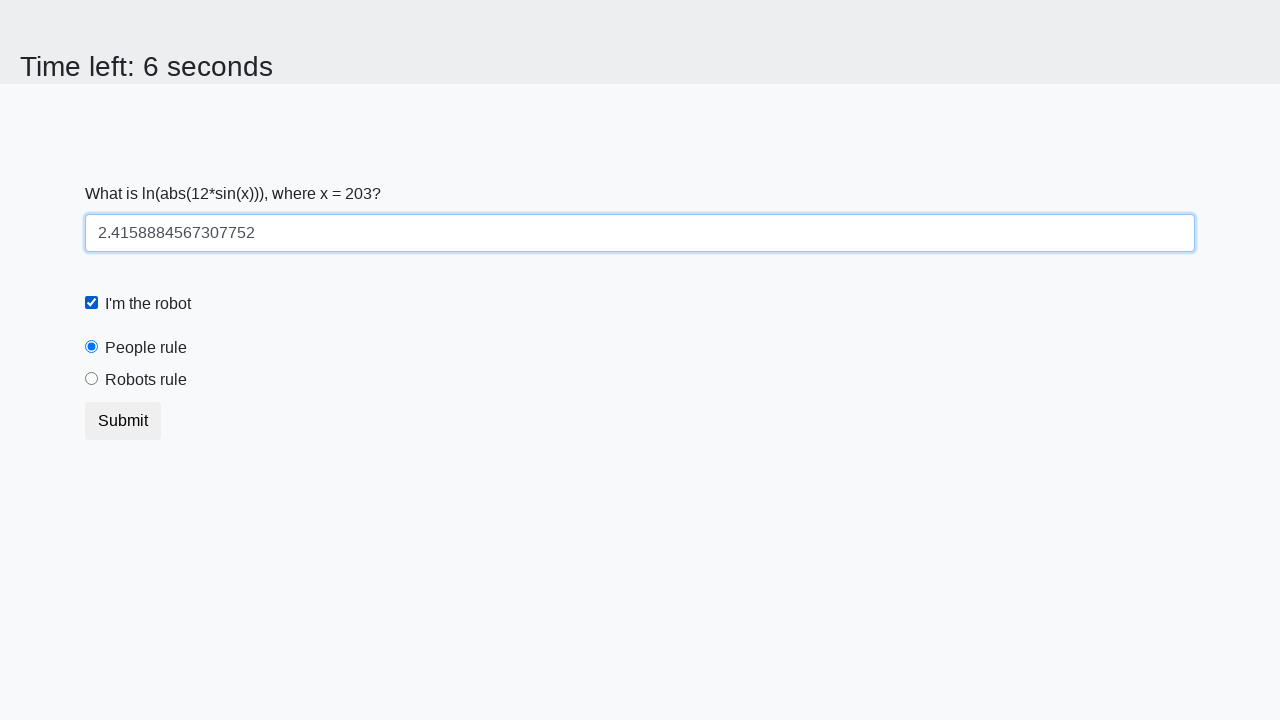

Clicked radio button at (92, 379) on .form-radio-custom input
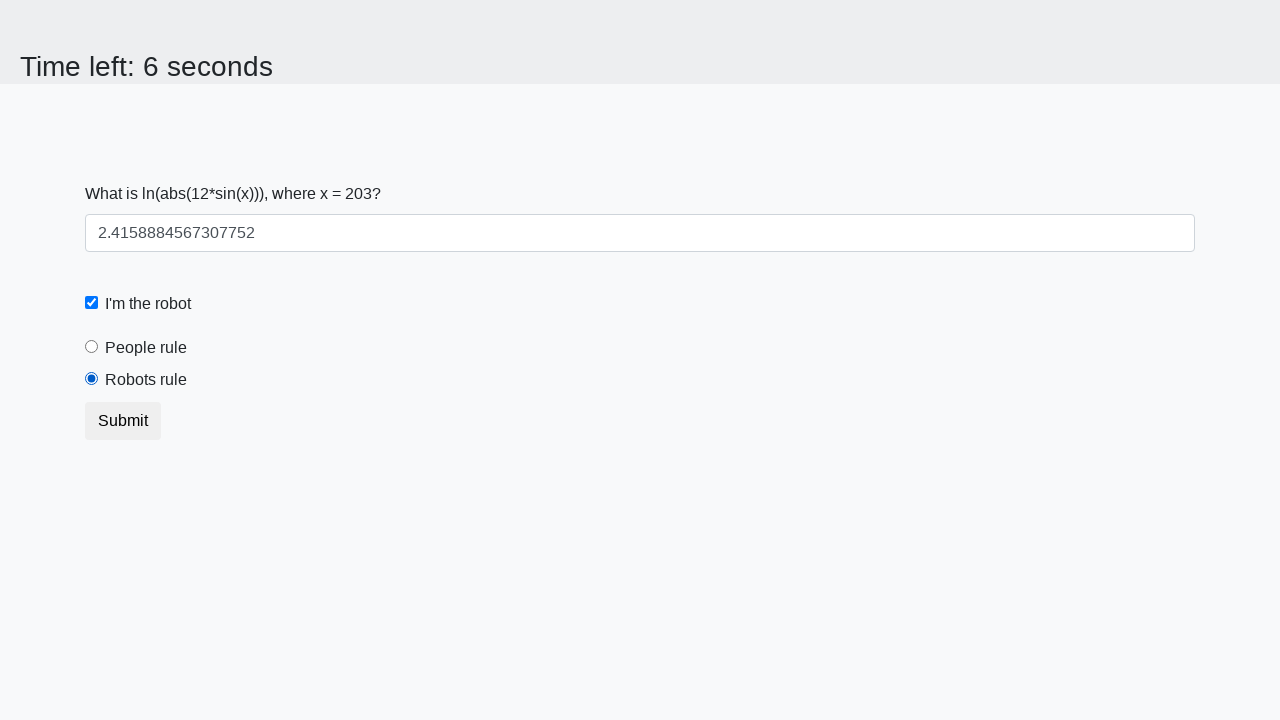

Submitted form at (123, 421) on button.btn
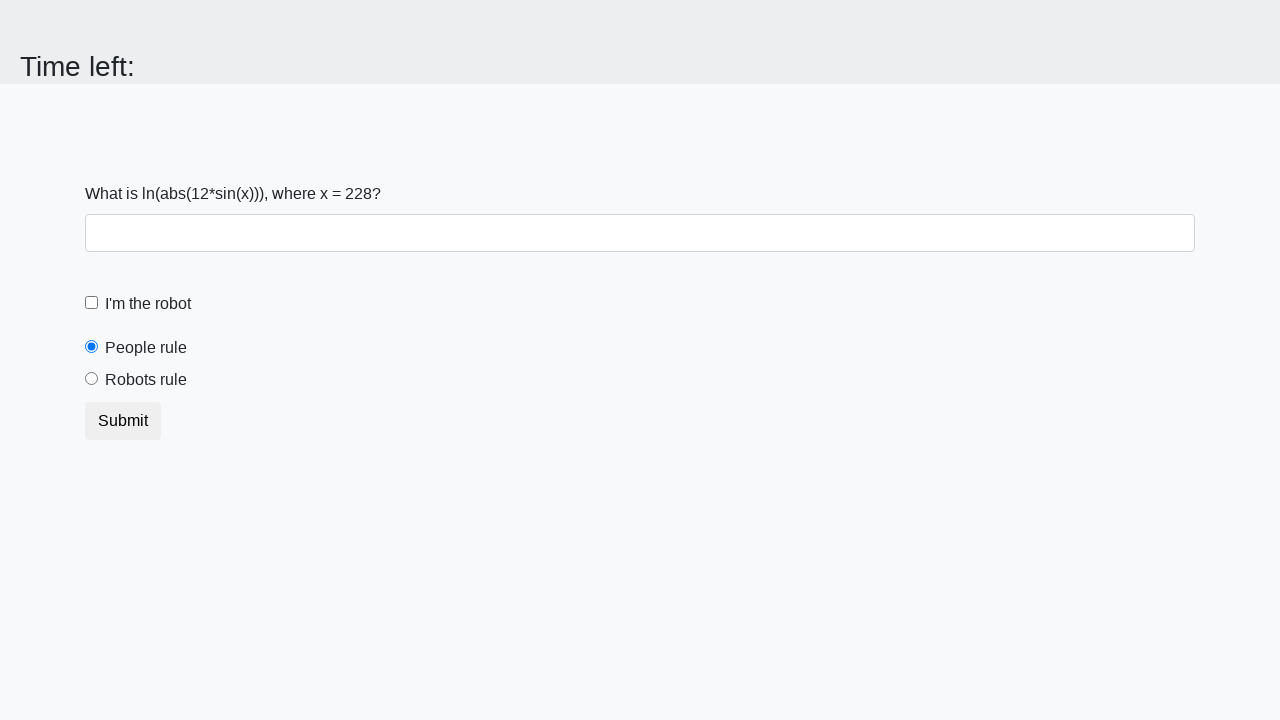

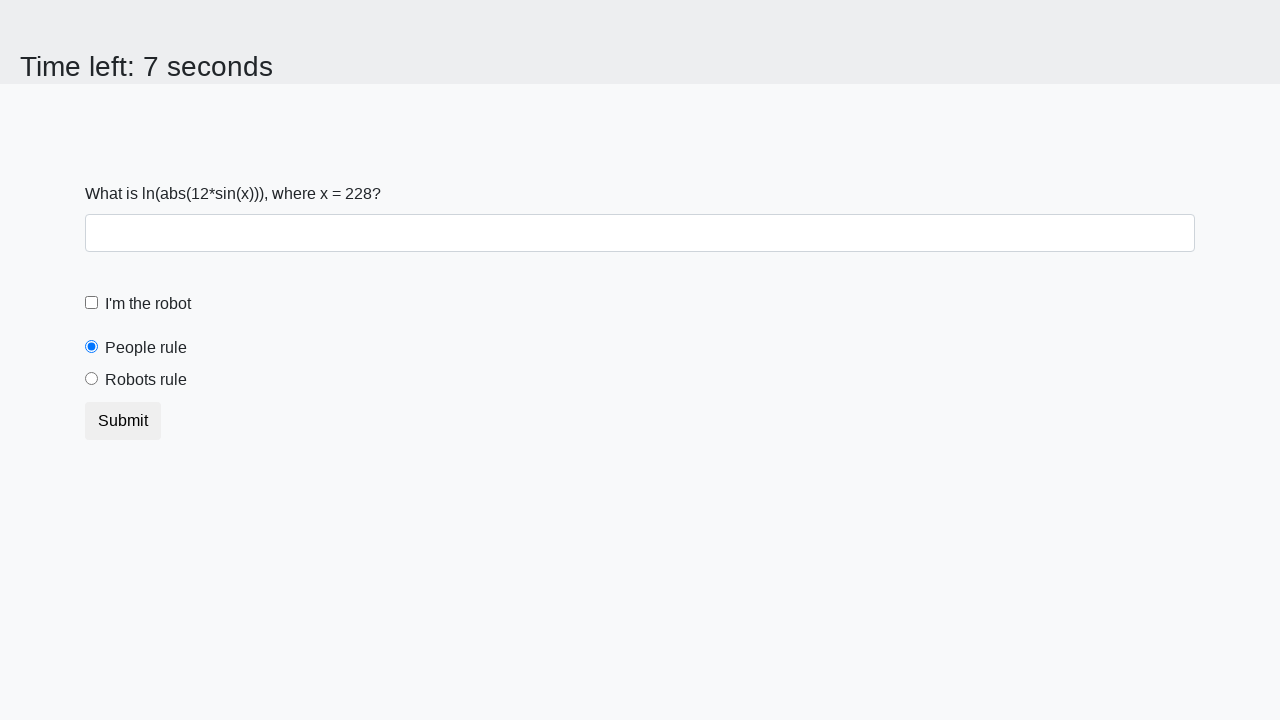